Tests checkbox functionality on a mortgage calculator by verifying visibility, enabled state, and toggling selection state

Starting URL: https://www.calculator.net/mortgage-calculator.html

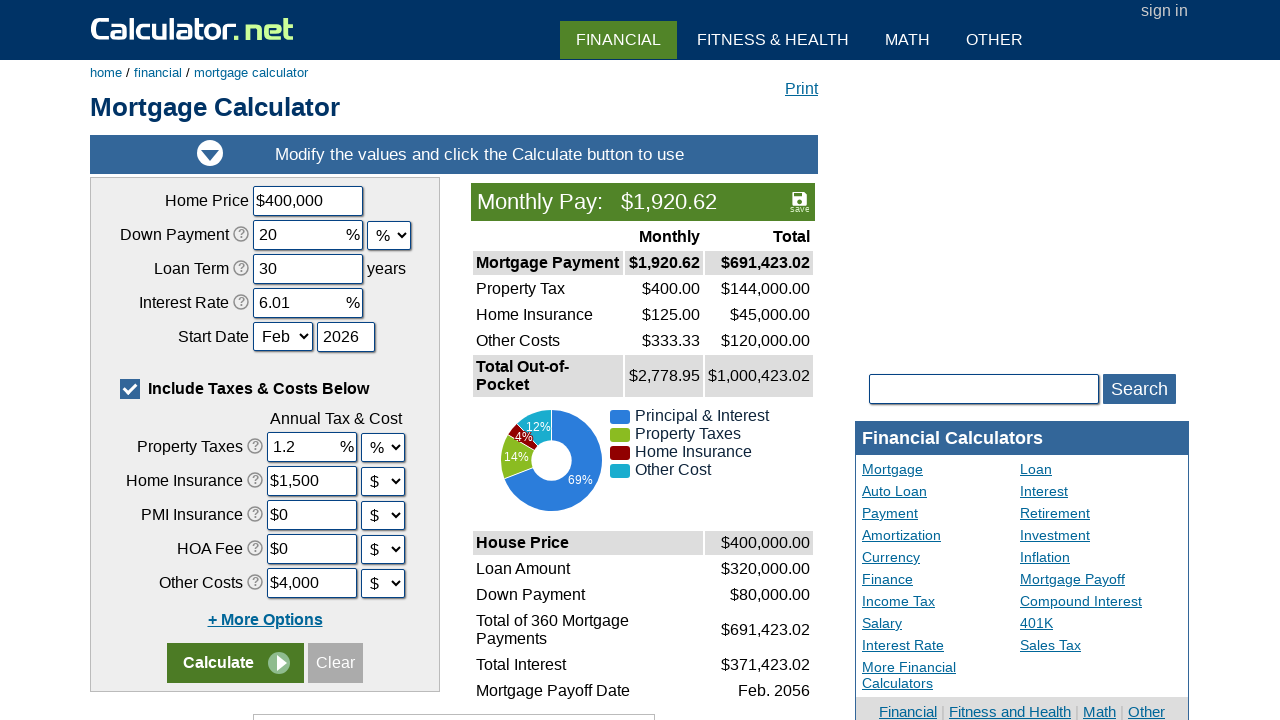

Located checkbox label element
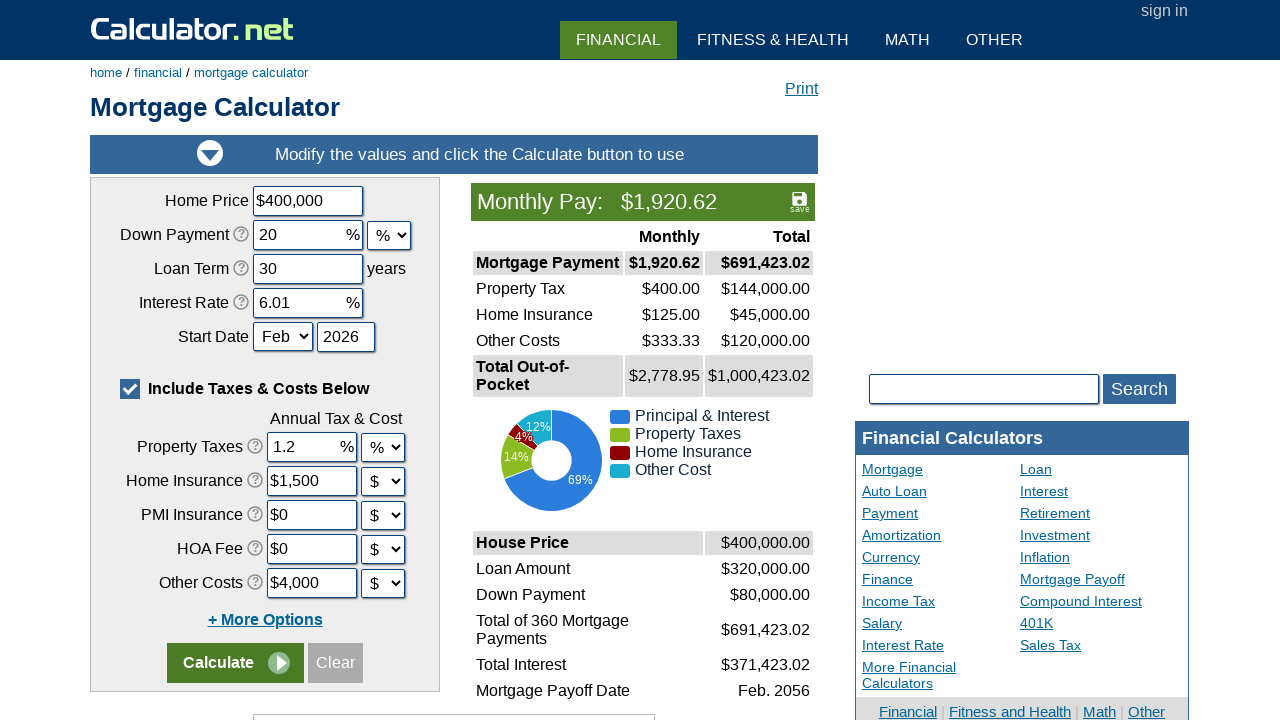

Located checkbox input element
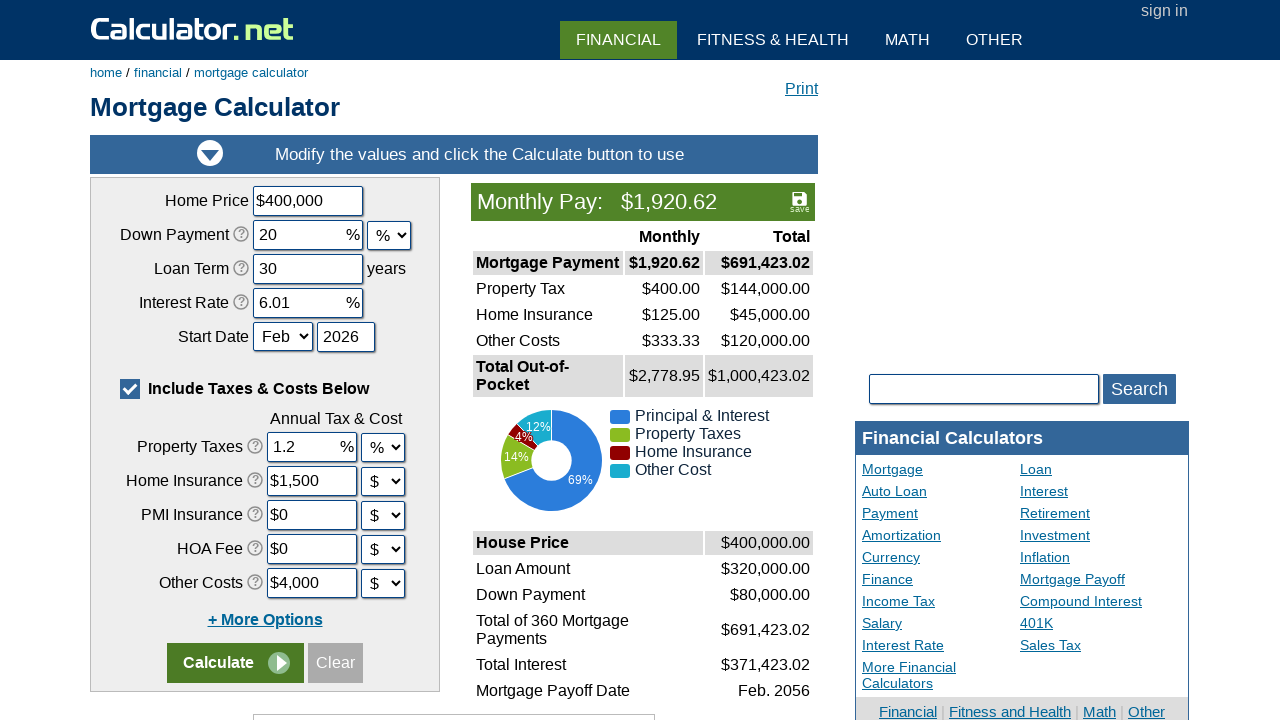

Verified checkbox label is visible
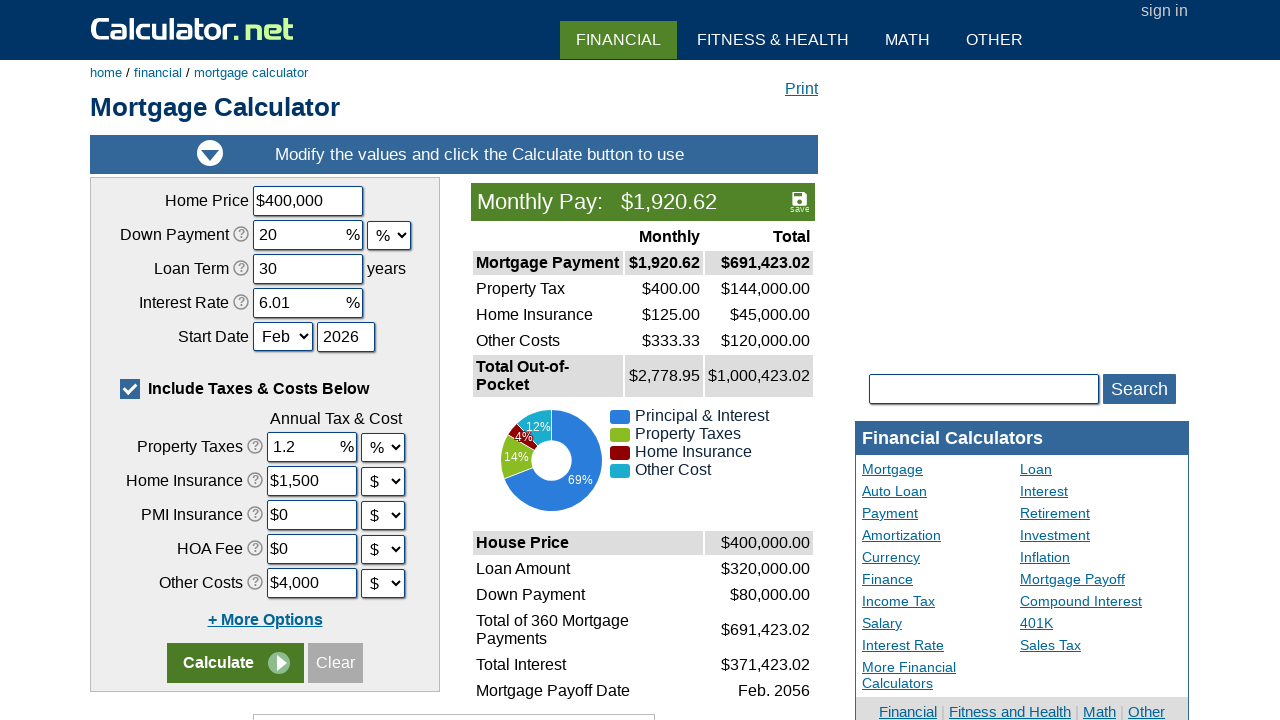

Verified checkbox label is enabled
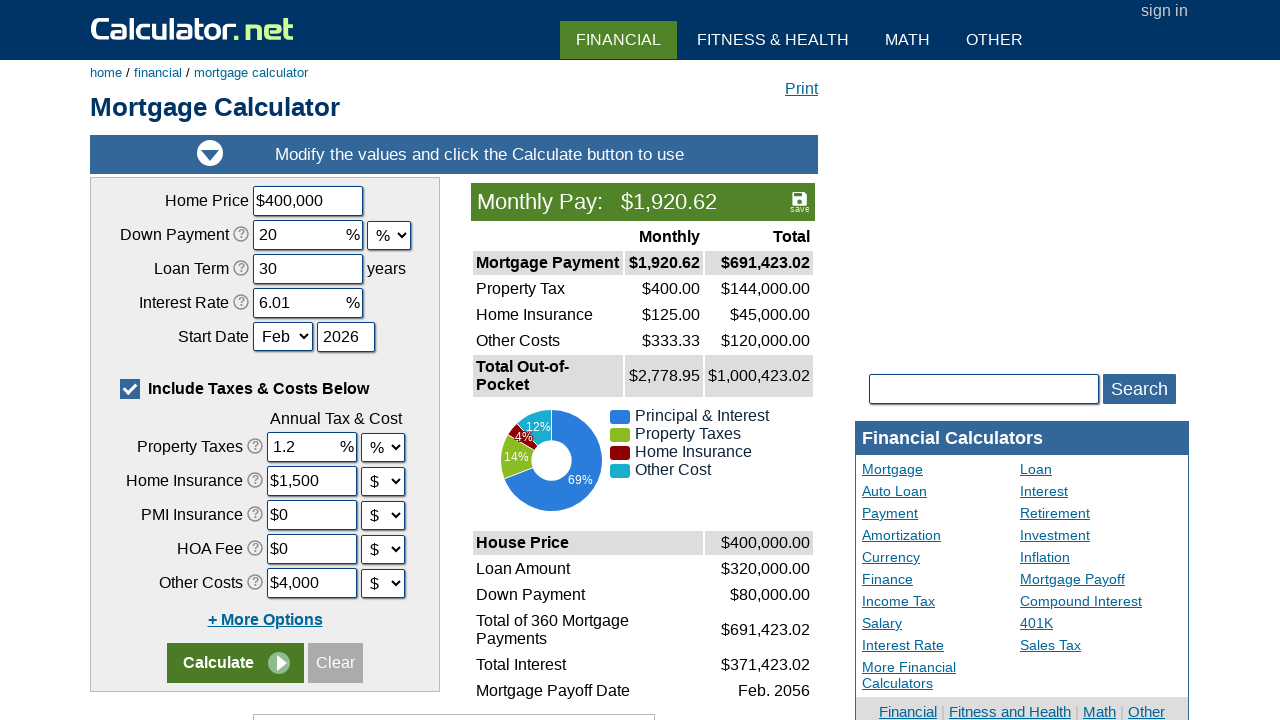

Checked initial checkbox state: Selected
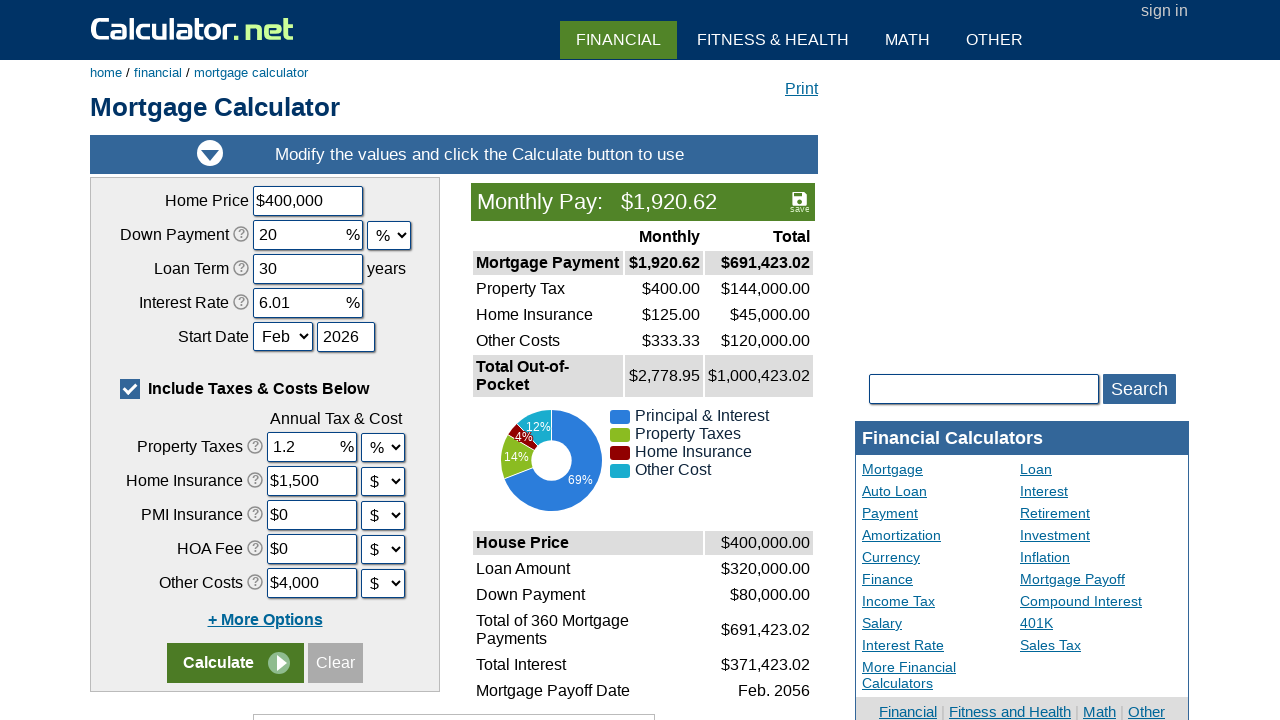

Clicked checkbox to toggle state at (130, 389) on xpath=//*[@id='content']/div[4]/div/form/table/tbody/tr[6]/td/label/span
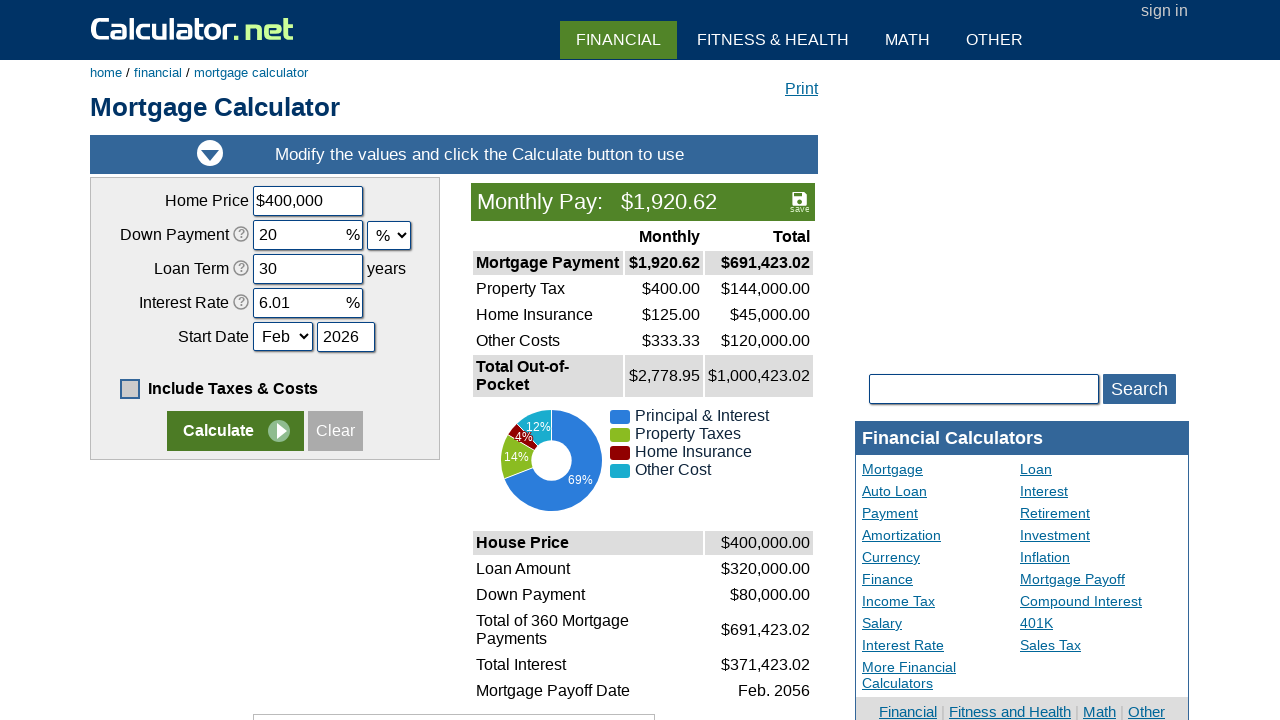

Checked new checkbox state after click: Not selected
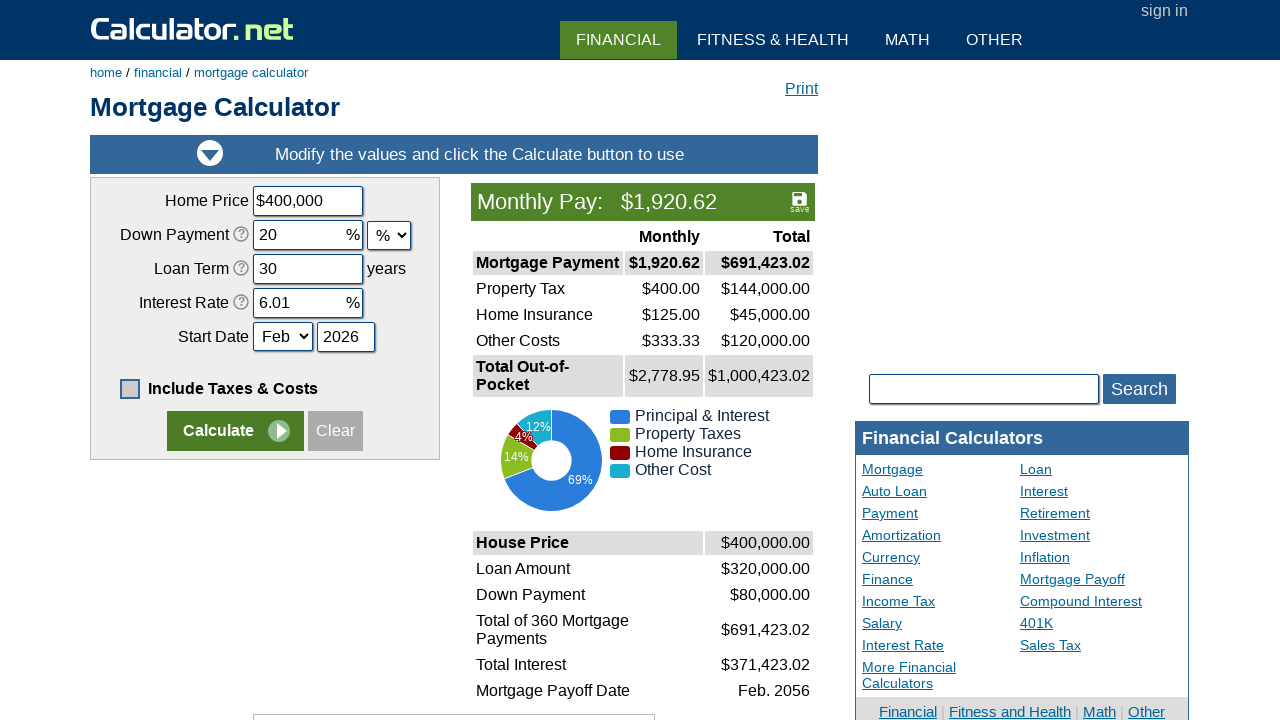

Verified checkbox state changed after clicking
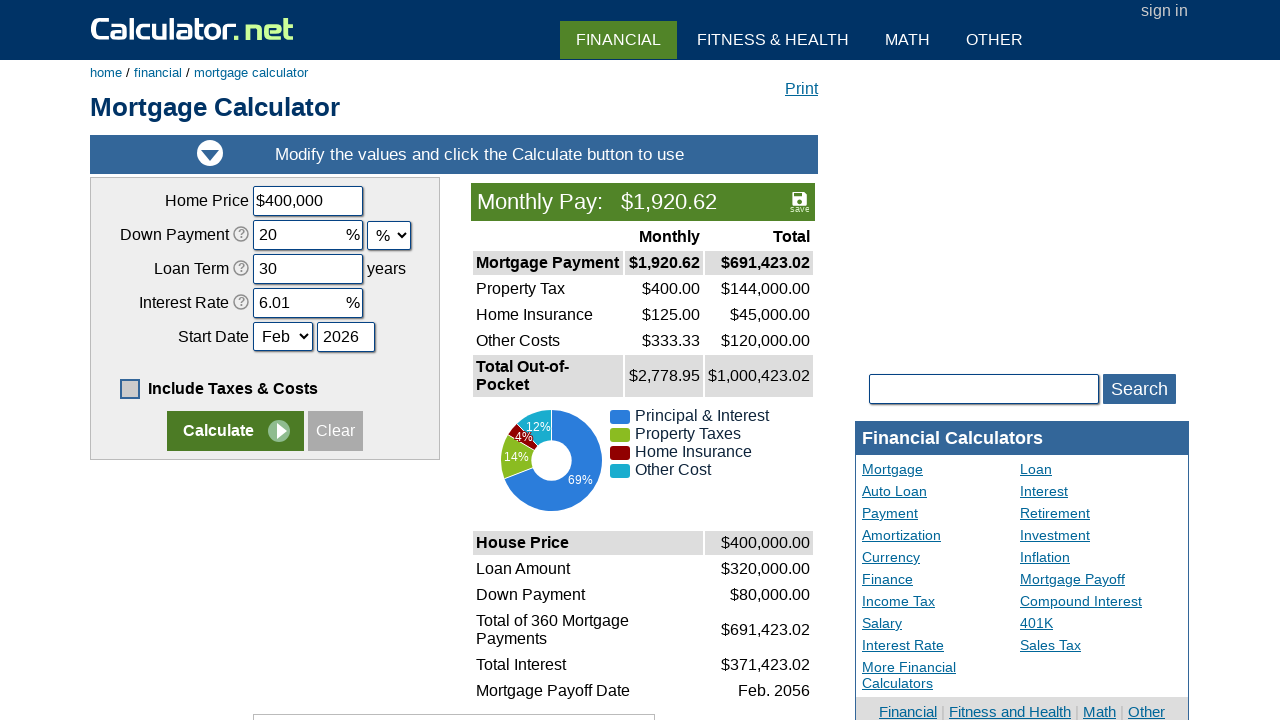

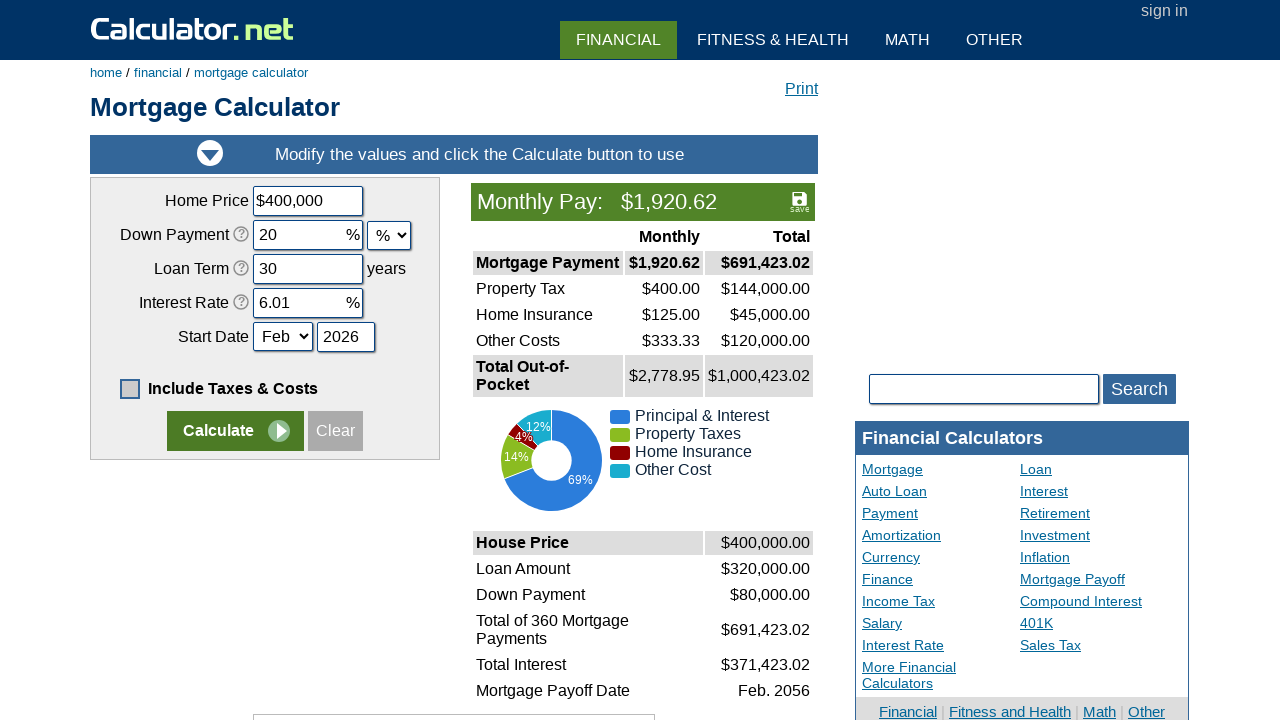